Tests form interaction on a web locators practice site by clicking an Edit button, filling in name fields, clearing and entering new values

Starting URL: https://web-locators-static-site-qa.vercel.app/

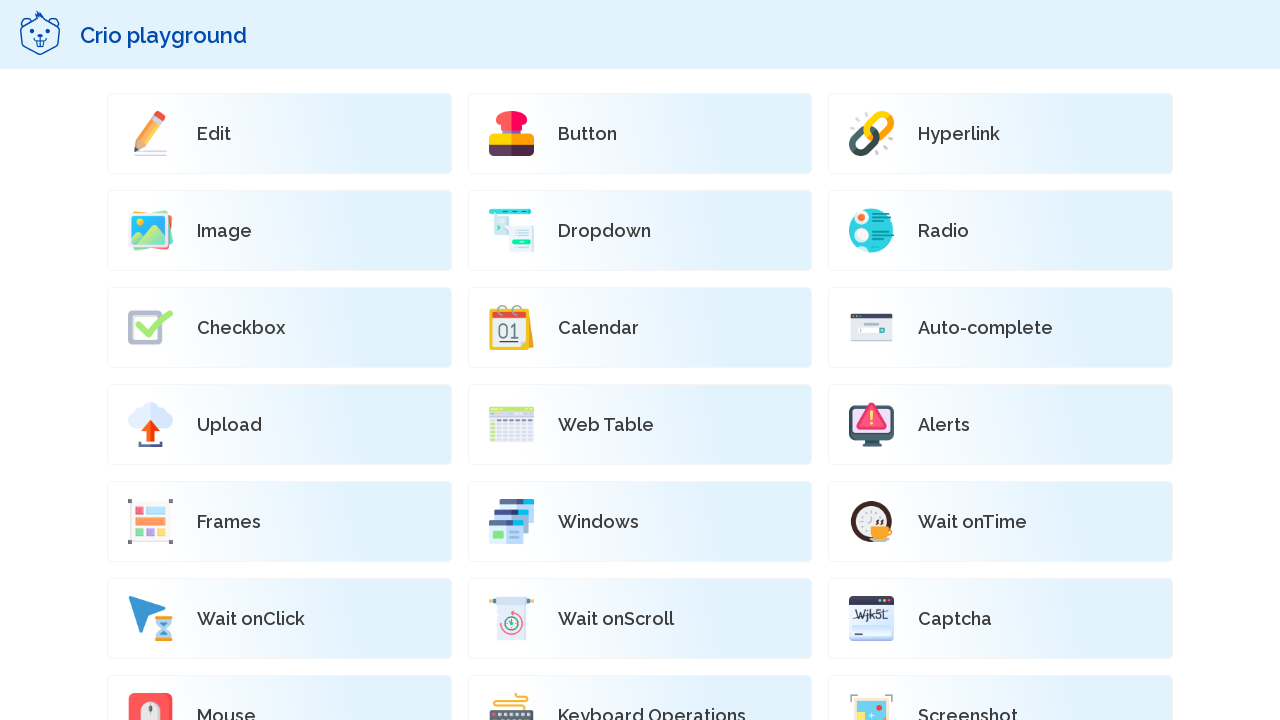

Navigated to web locators practice site
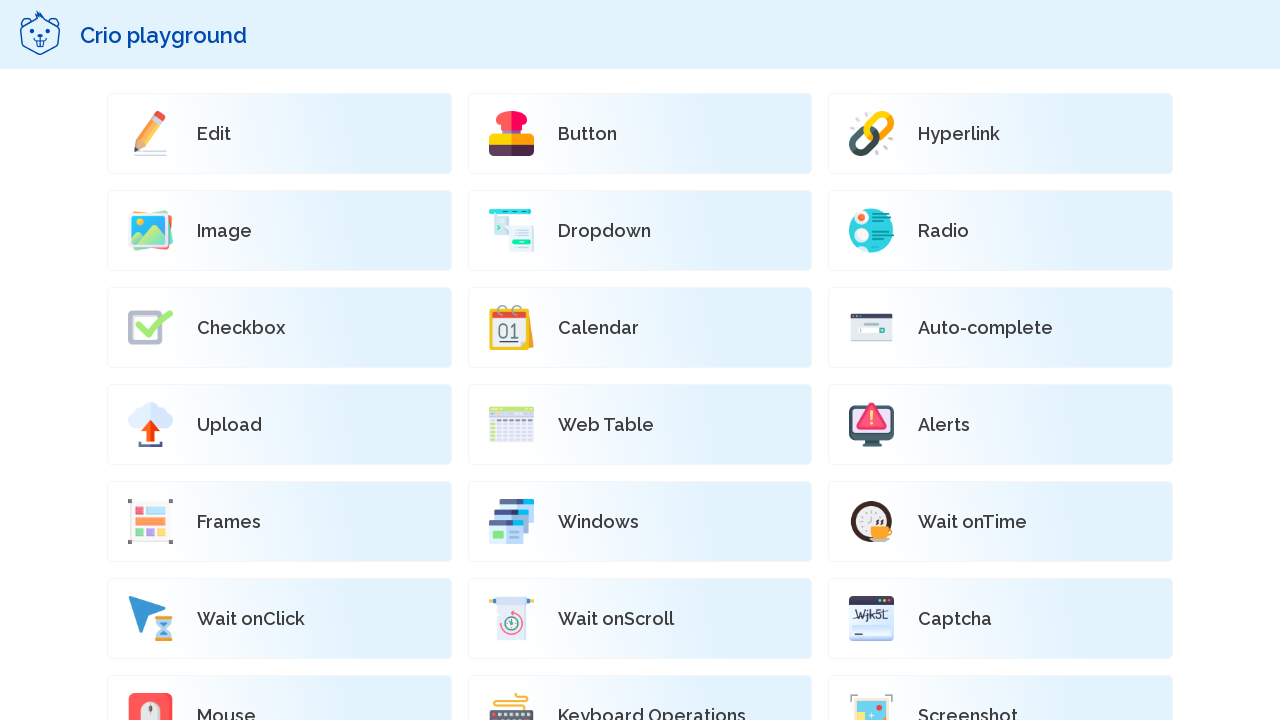

Clicked the Edit button at (214, 134) on xpath=//p[text()='Edit']
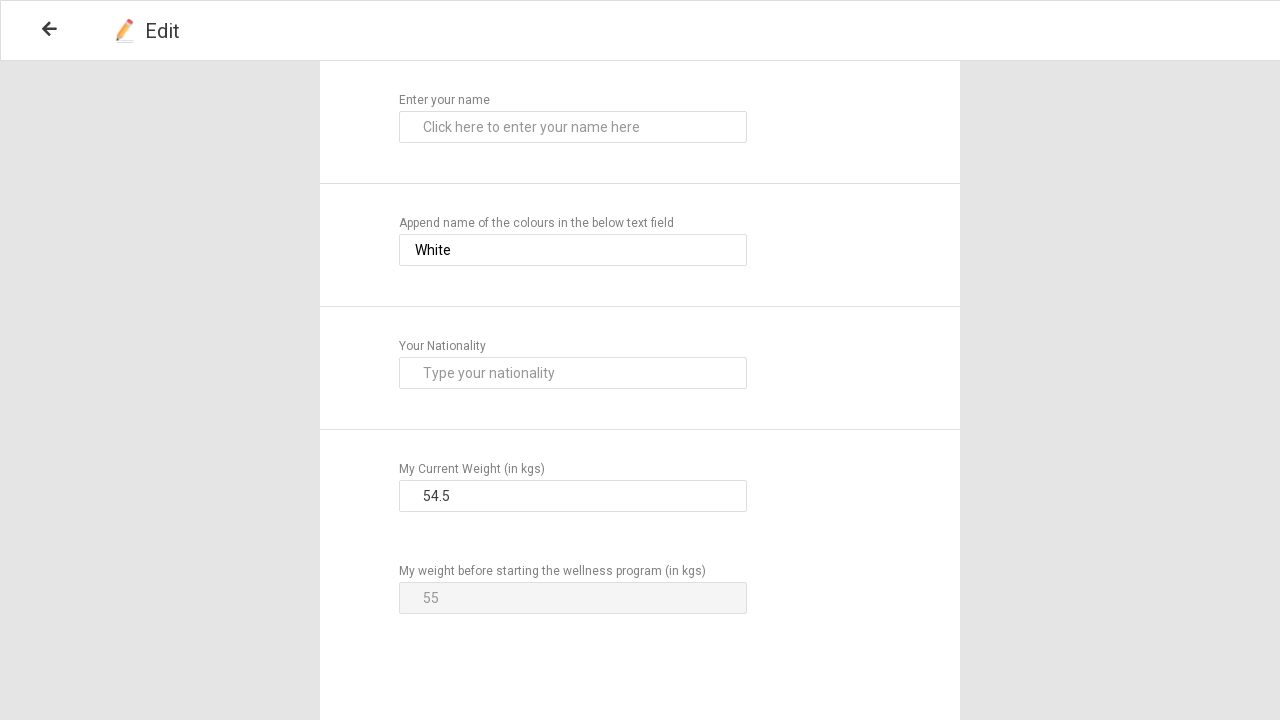

Filled name field with 'Nandhini' on input[placeholder='Click here to enter your name here']
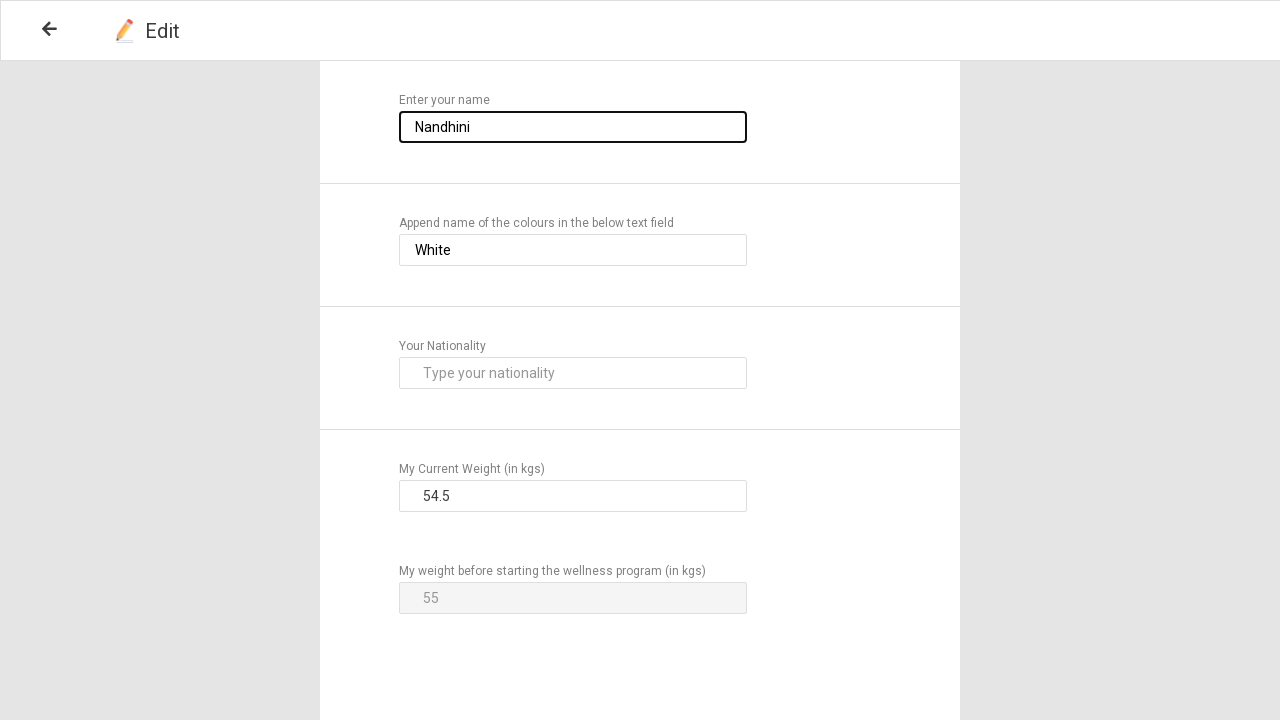

Cleared the color/name field on input[placeholder='White']
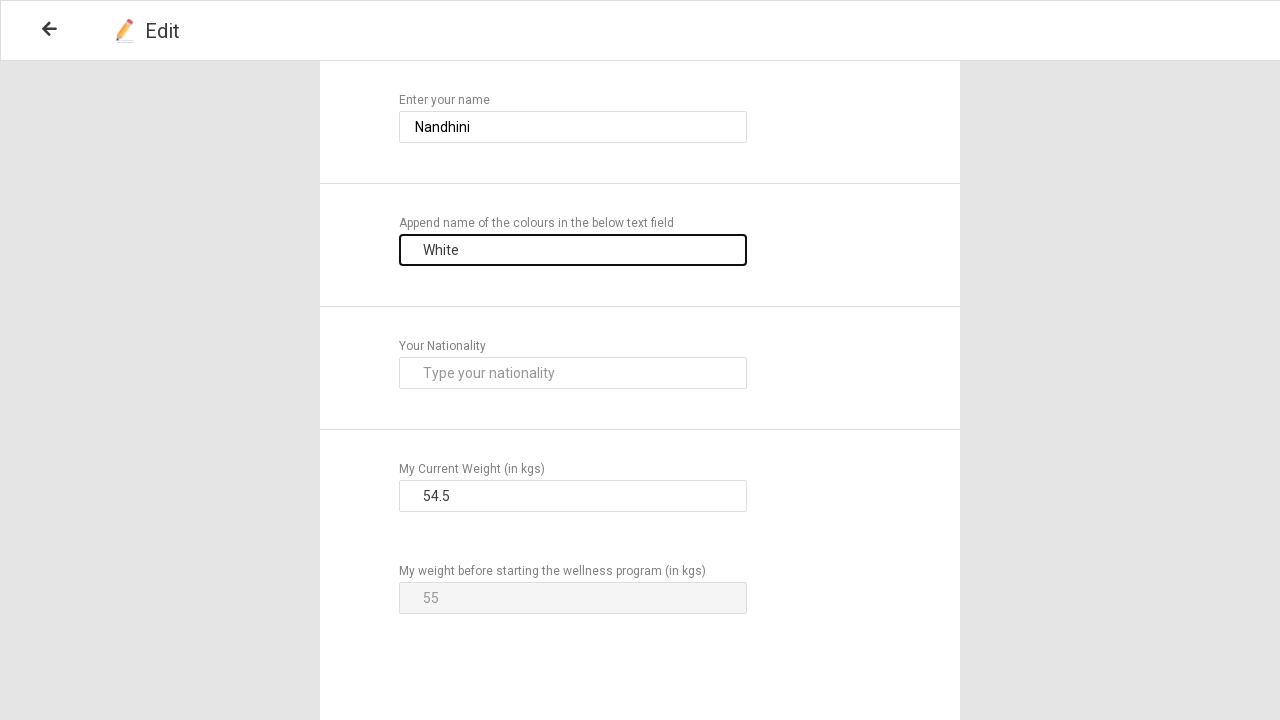

Filled the color/name field with 'bagya' on input[placeholder='White']
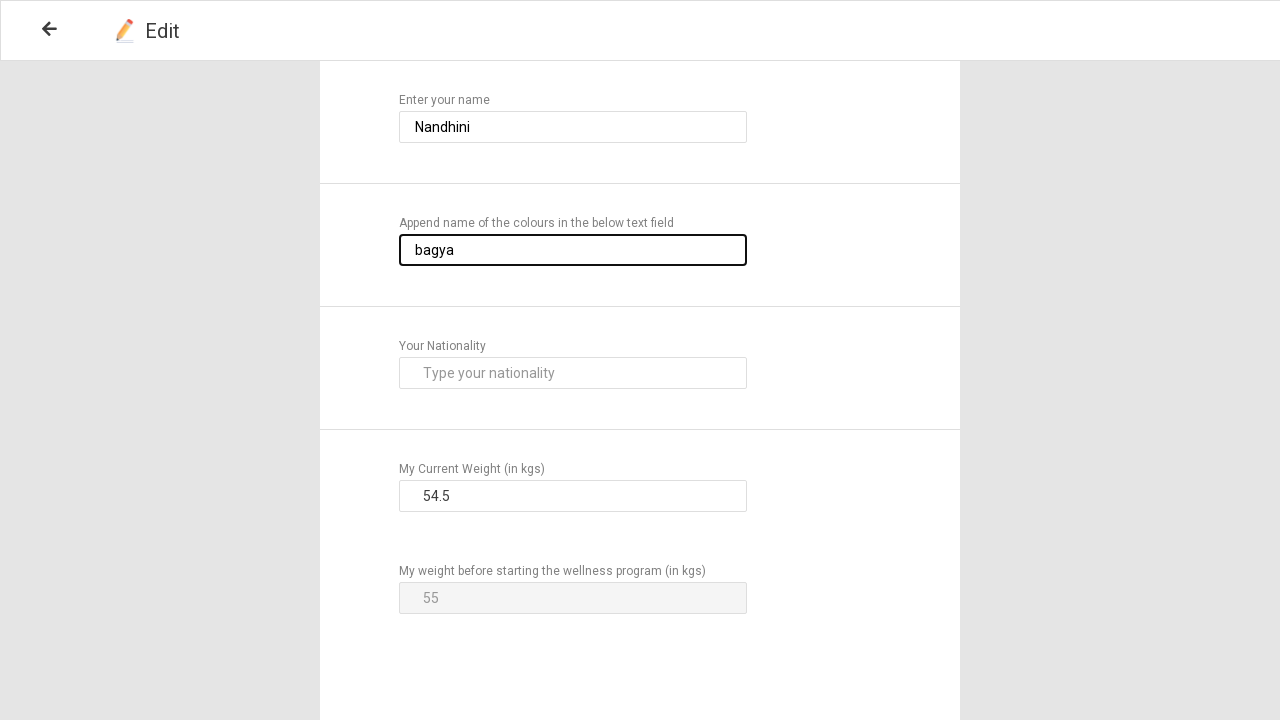

Verified that the number input field is enabled
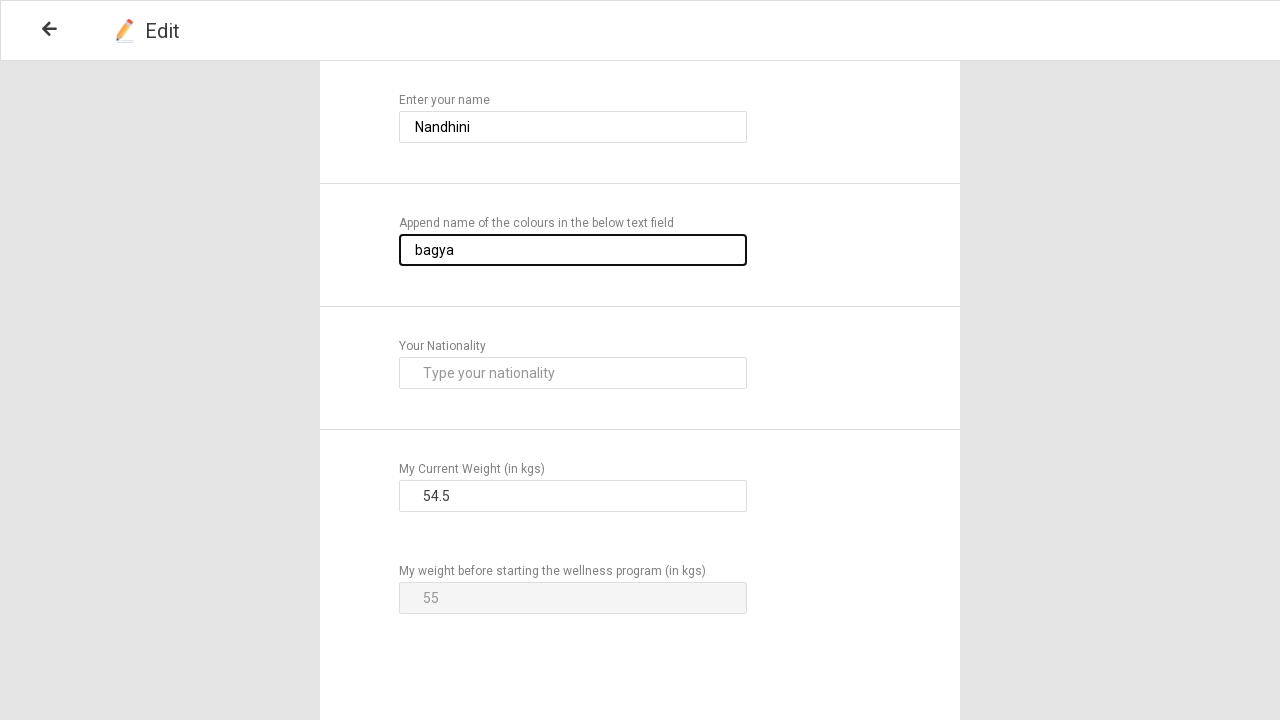

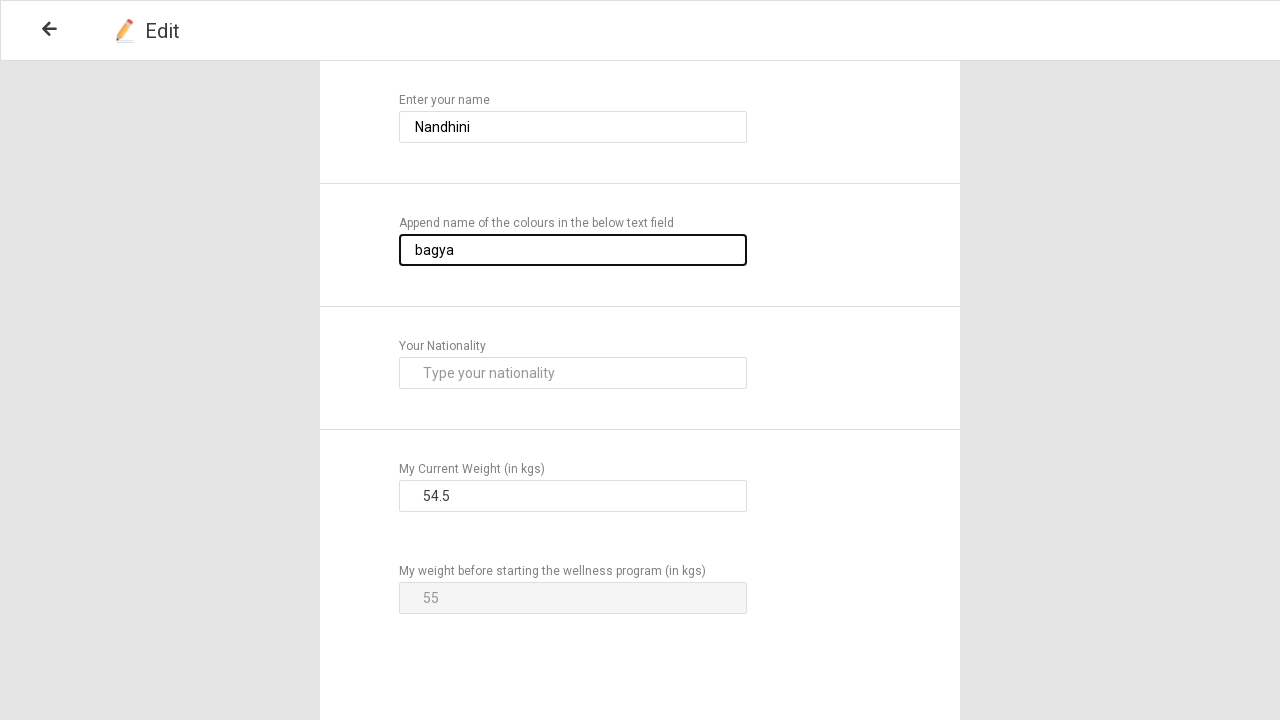